Tests an end-to-end flight booking flow: selects origin and destination cities, chooses a flight from the results, fills in purchase details including name and card type, and completes the purchase to verify the thank you page.

Starting URL: https://www.blazedemo.com

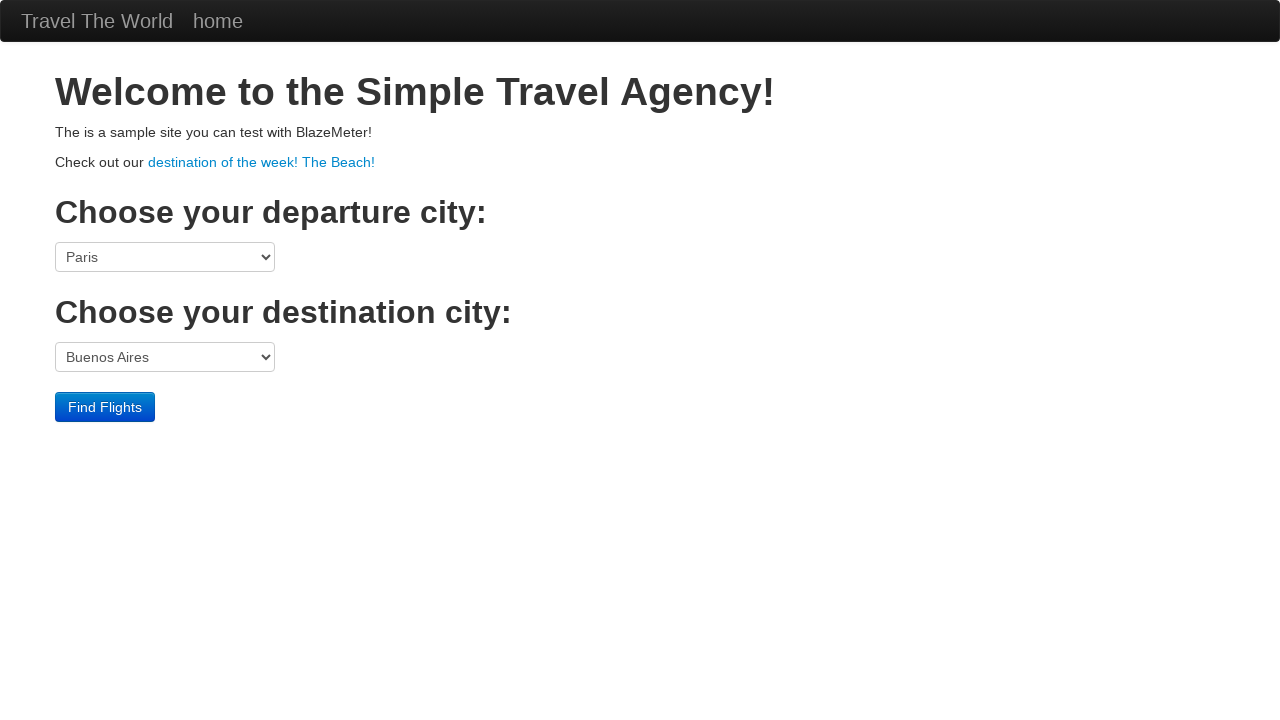

Clicked origin city dropdown at (165, 257) on select[name='fromPort']
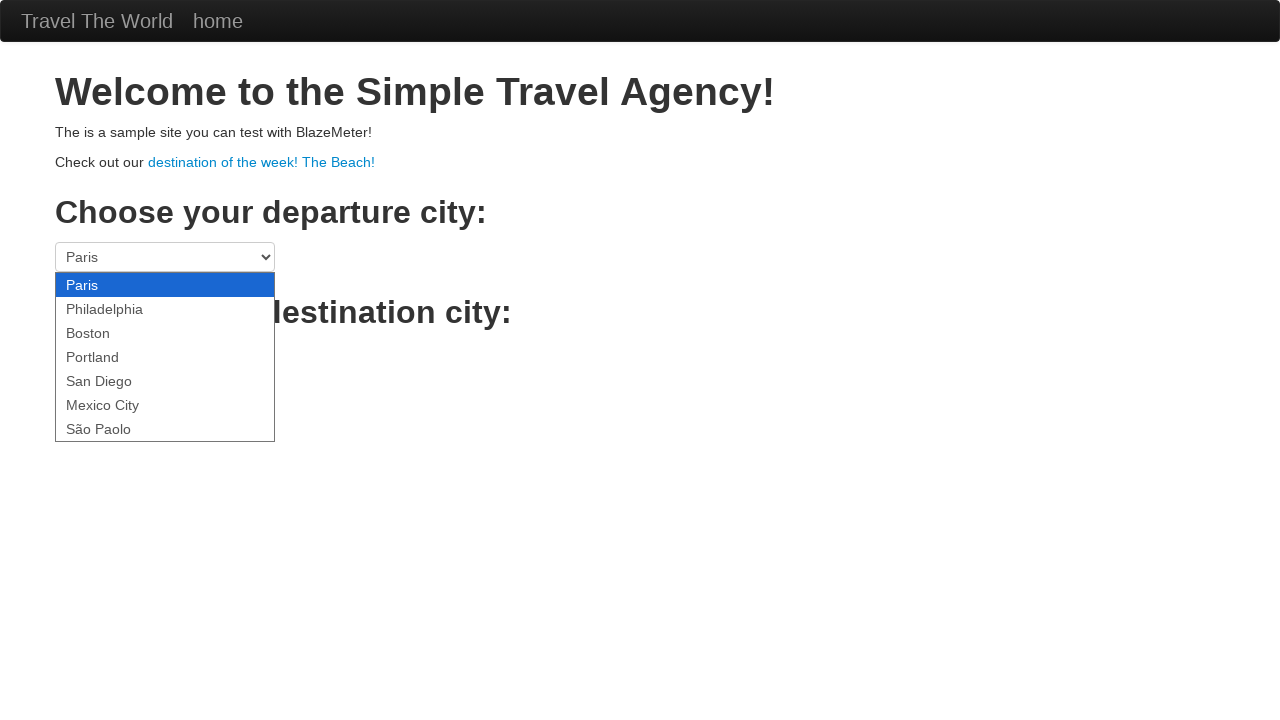

Selected 'São Paolo' as origin city on select[name='fromPort']
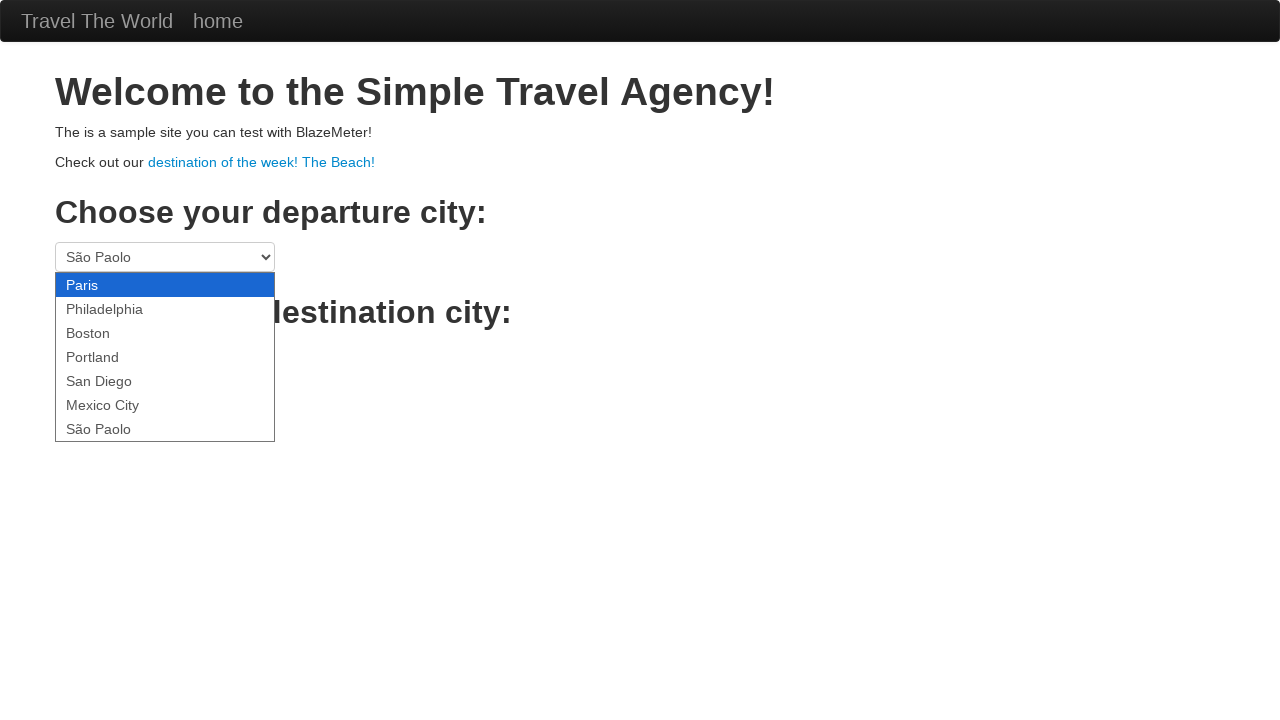

Clicked destination city dropdown at (165, 357) on select[name='toPort']
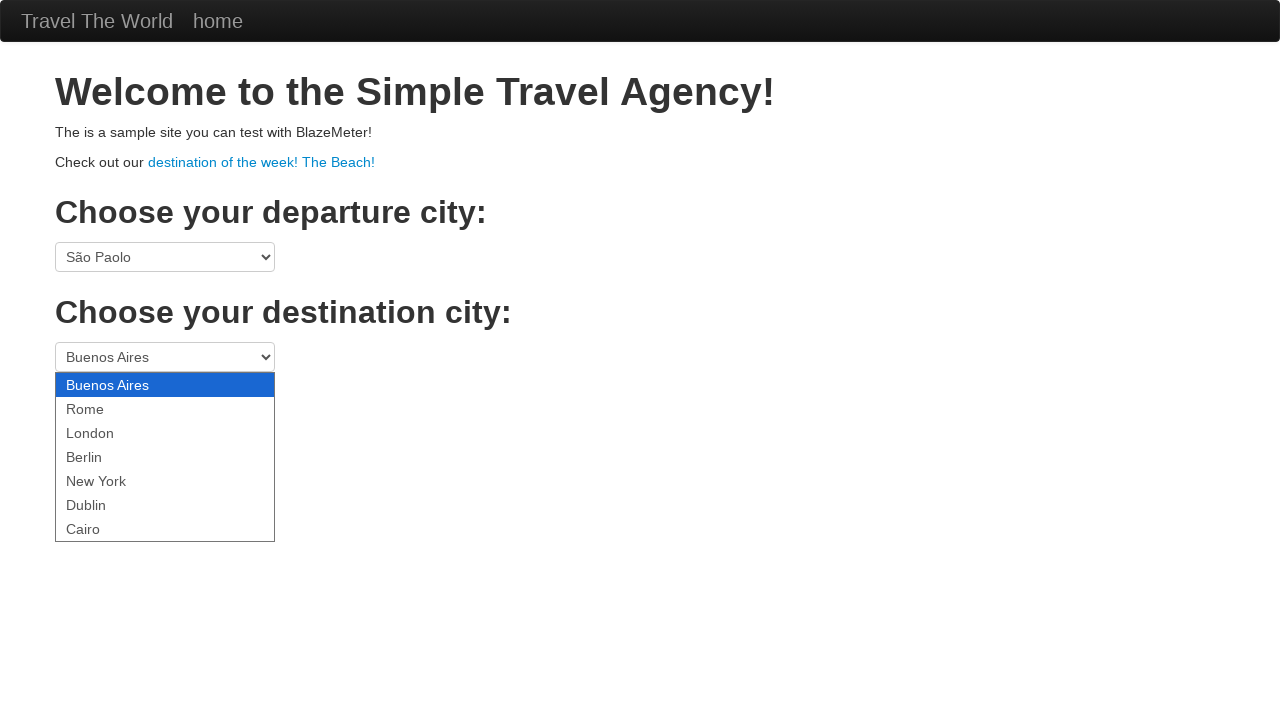

Selected 'New York' as destination city on select[name='toPort']
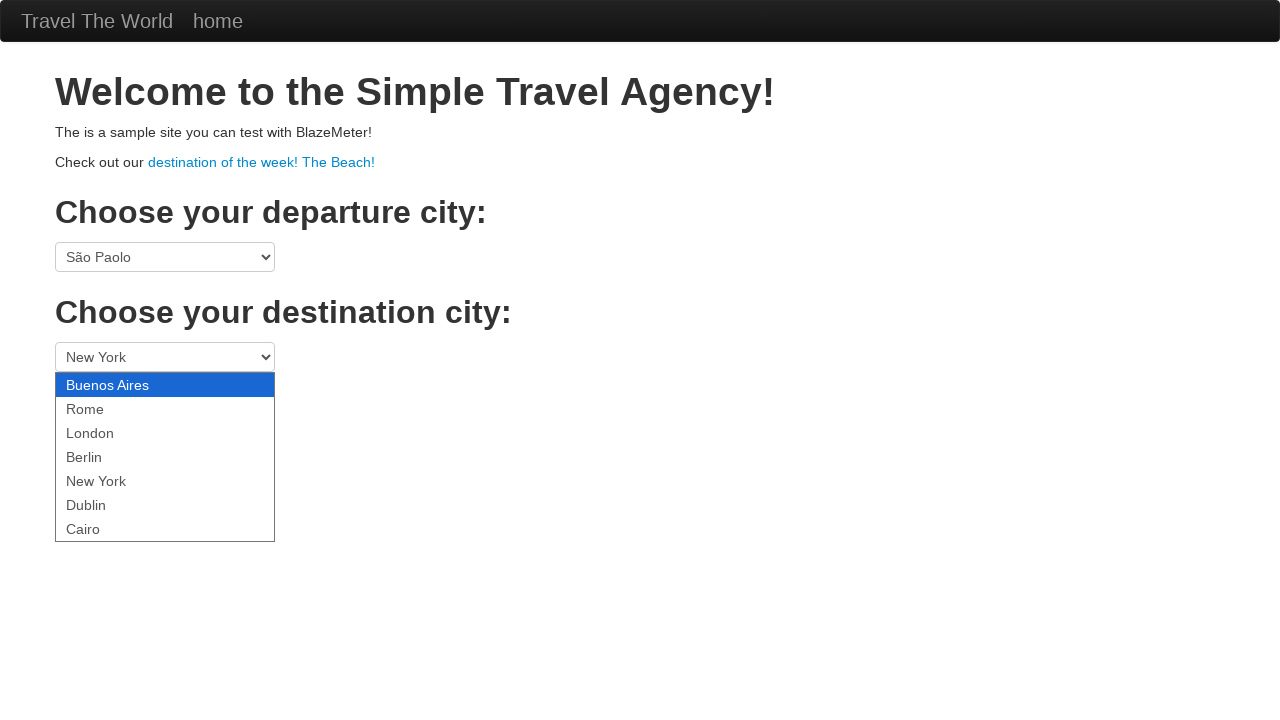

Clicked 'Find Flights' button at (105, 407) on .btn-primary
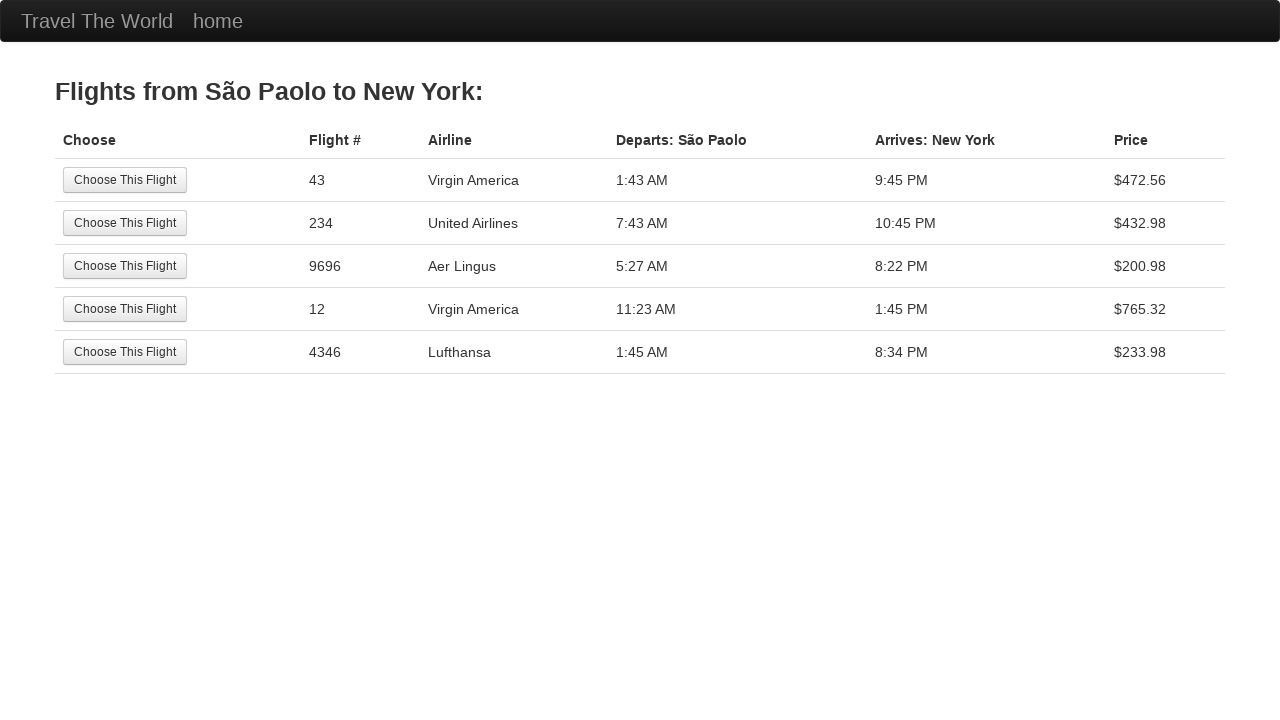

Flight results page loaded
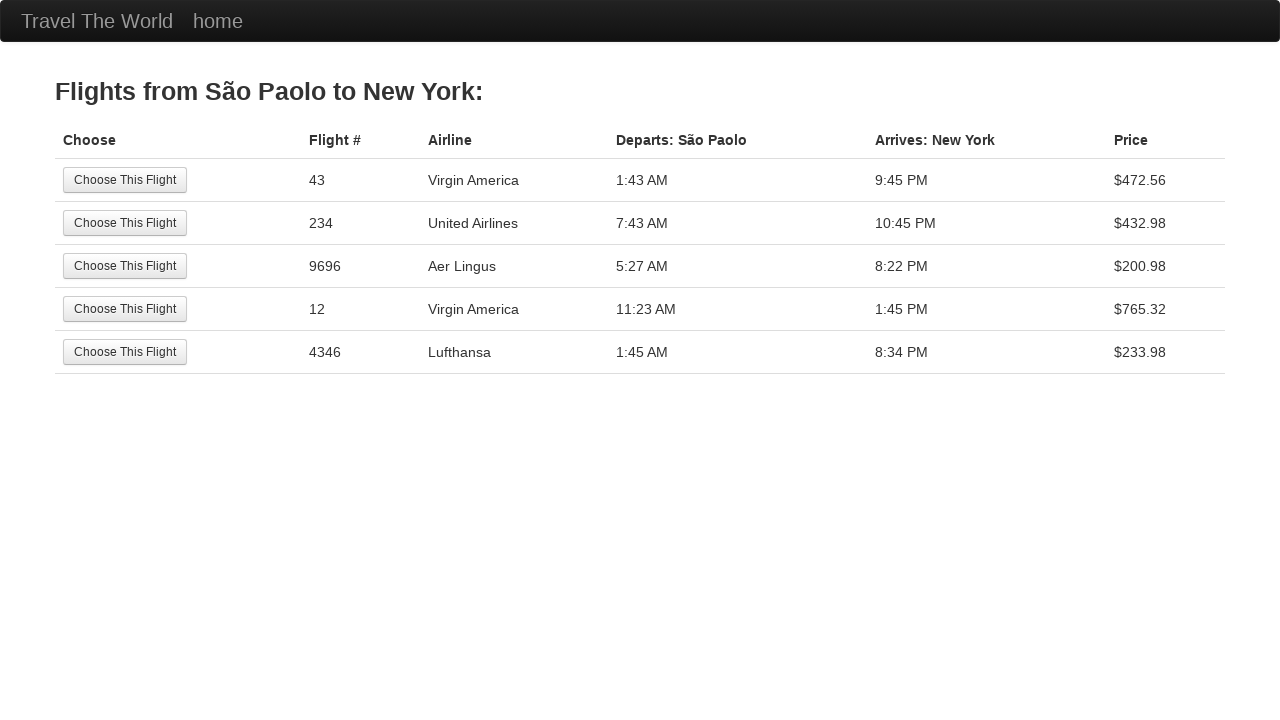

Selected first flight from results at (125, 180) on tr:nth-child(1) .btn
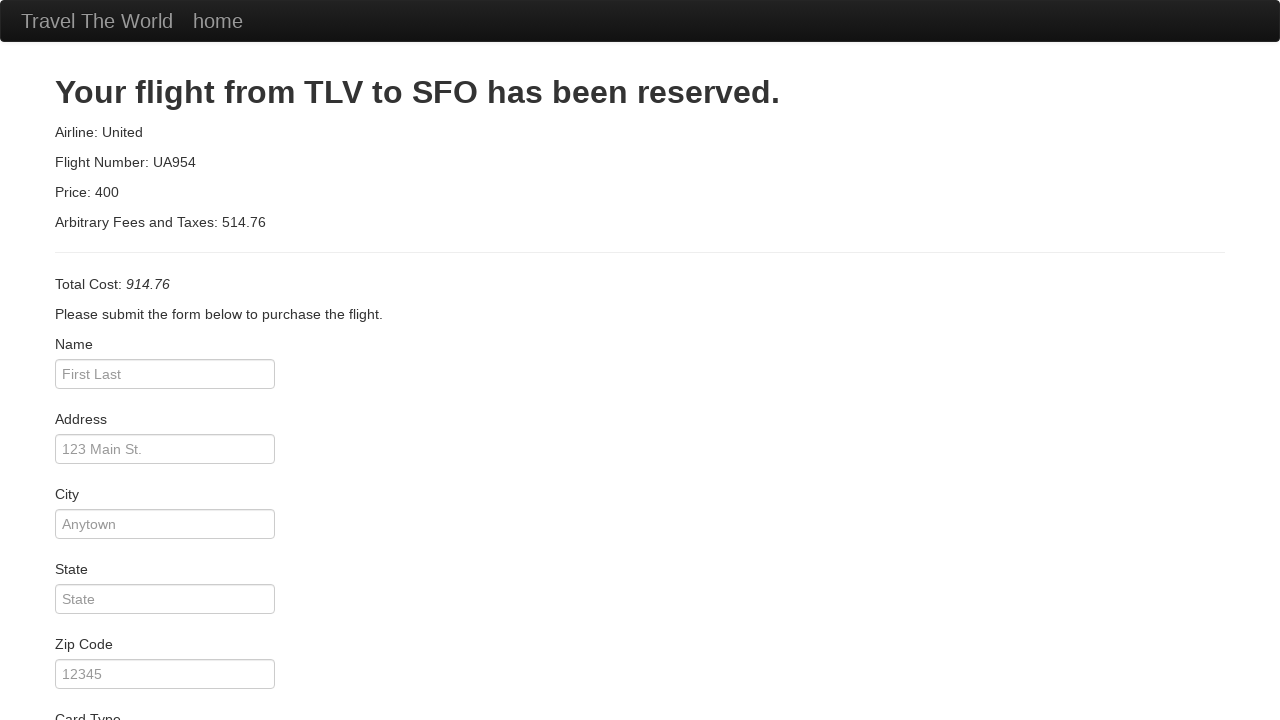

Entered buyer name 'Juca' on #inputName
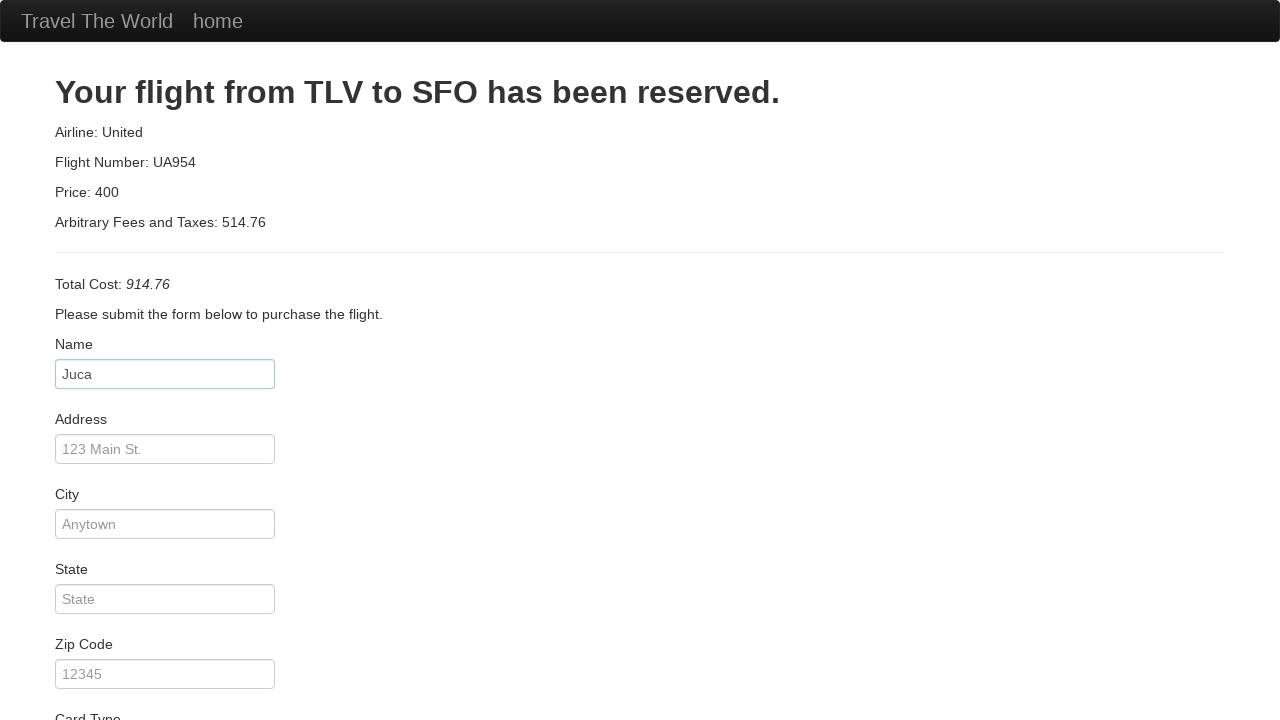

Clicked card type dropdown at (165, 360) on #cardType
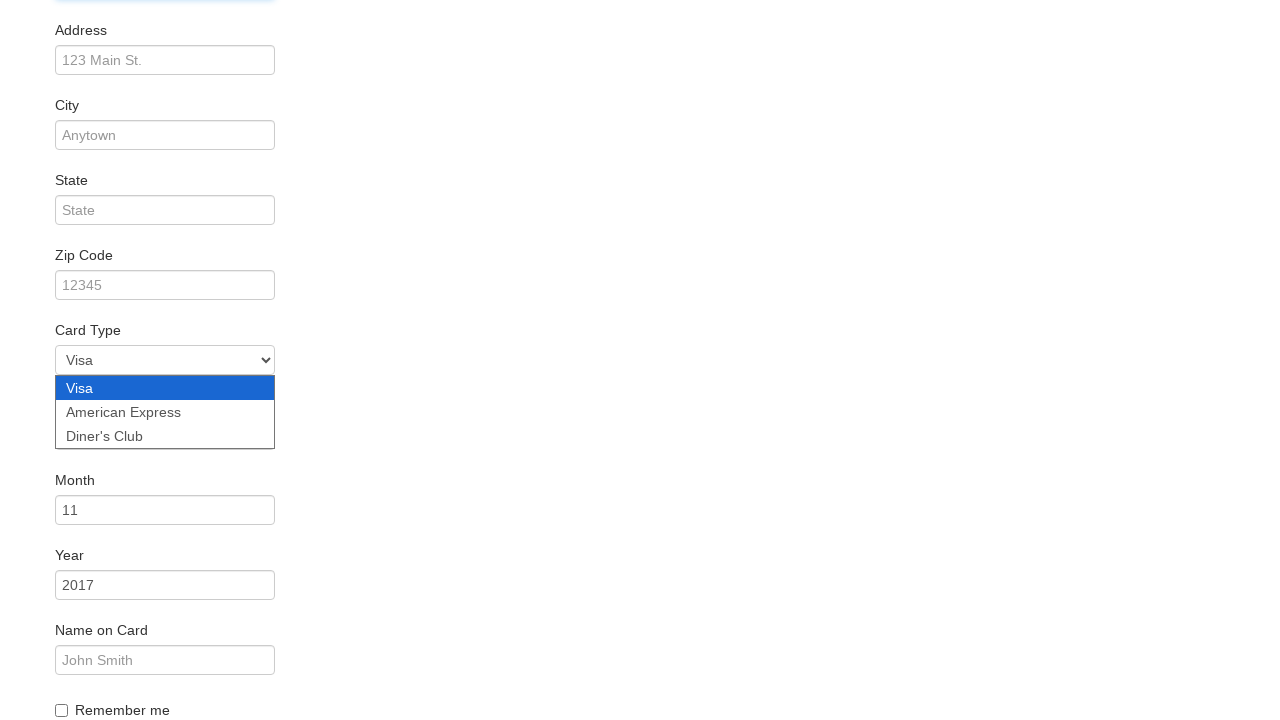

Selected 'American Express' as card type on #cardType
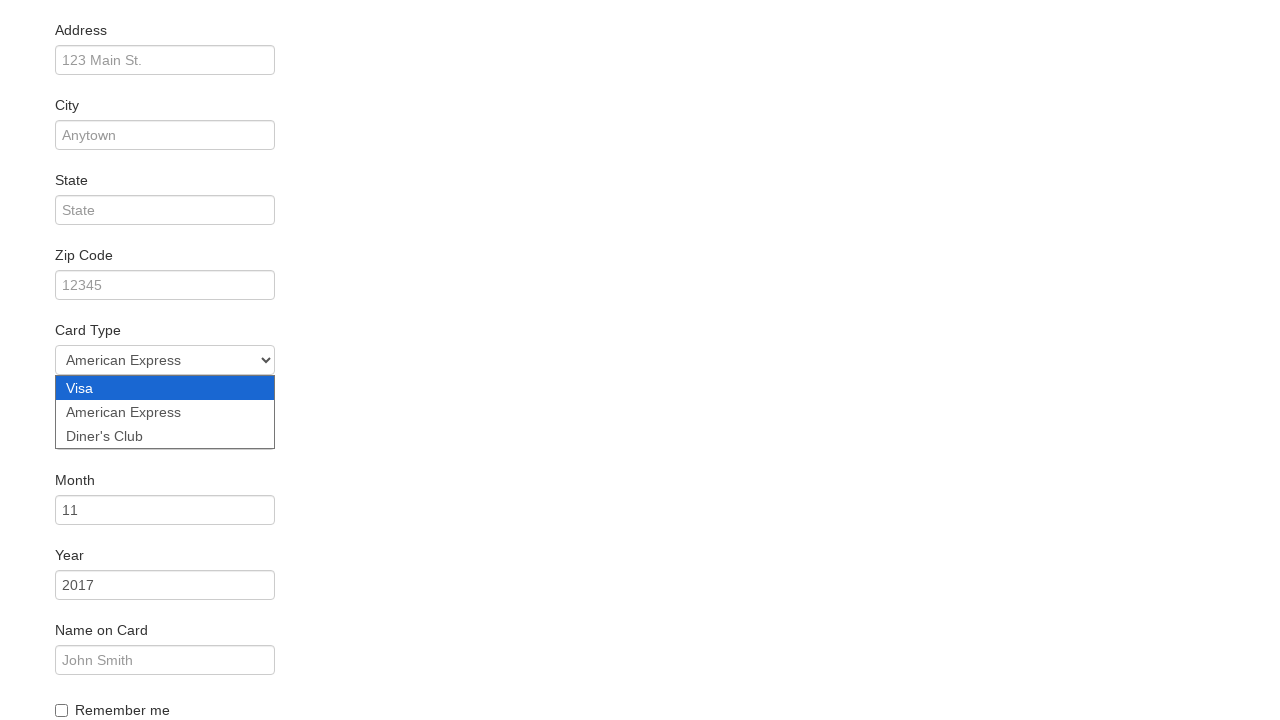

Checked 'Remember Me' checkbox at (62, 710) on #rememberMe
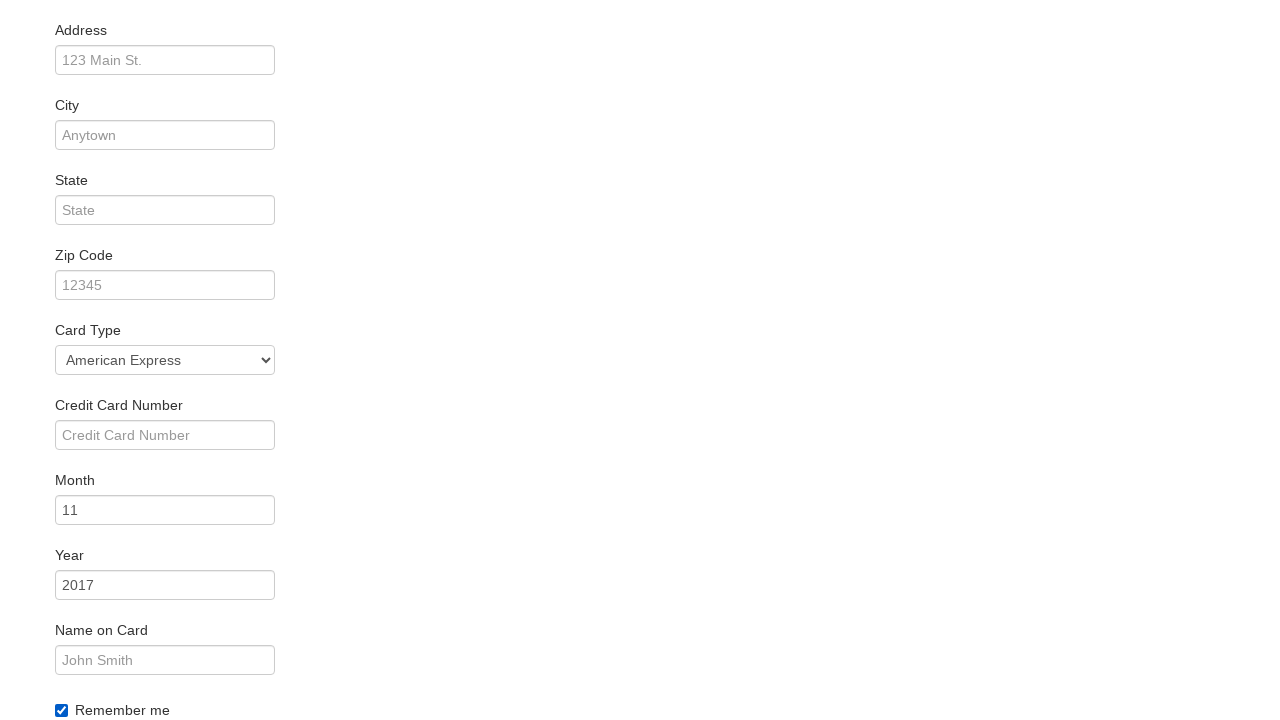

Clicked 'Purchase Flight' button to complete booking at (118, 685) on input.btn-primary
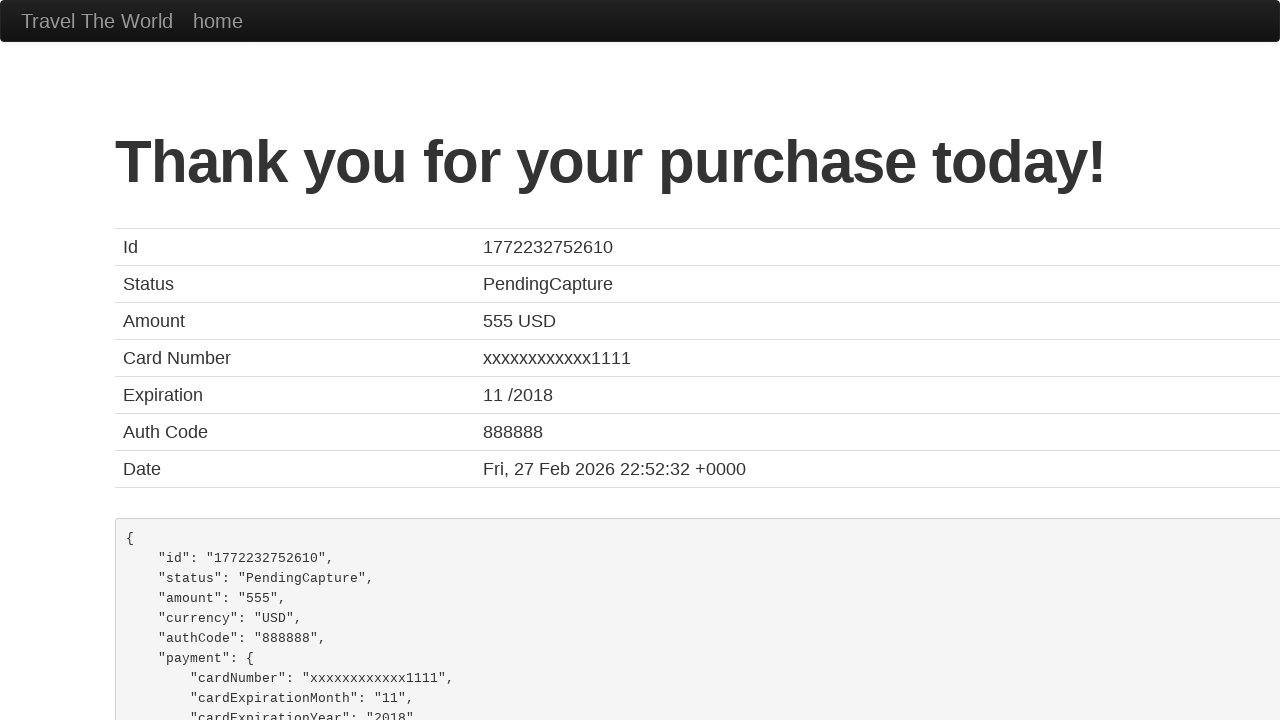

Flight purchase confirmation page loaded successfully
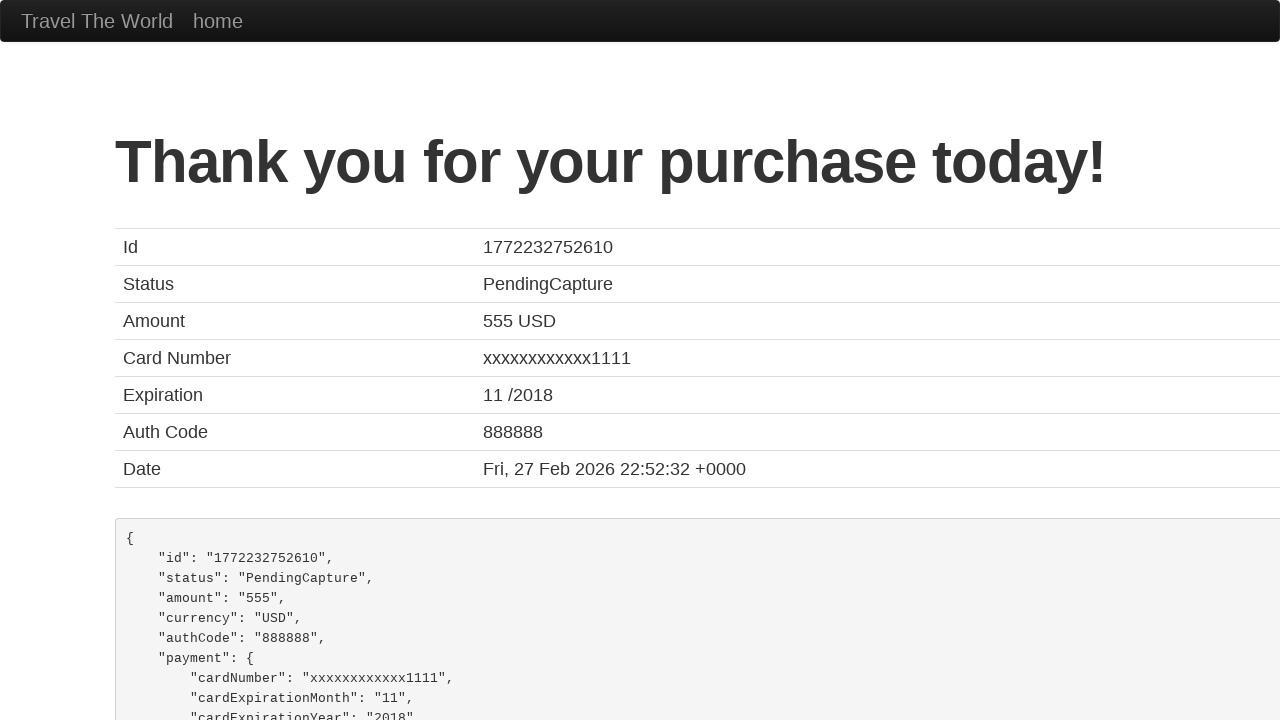

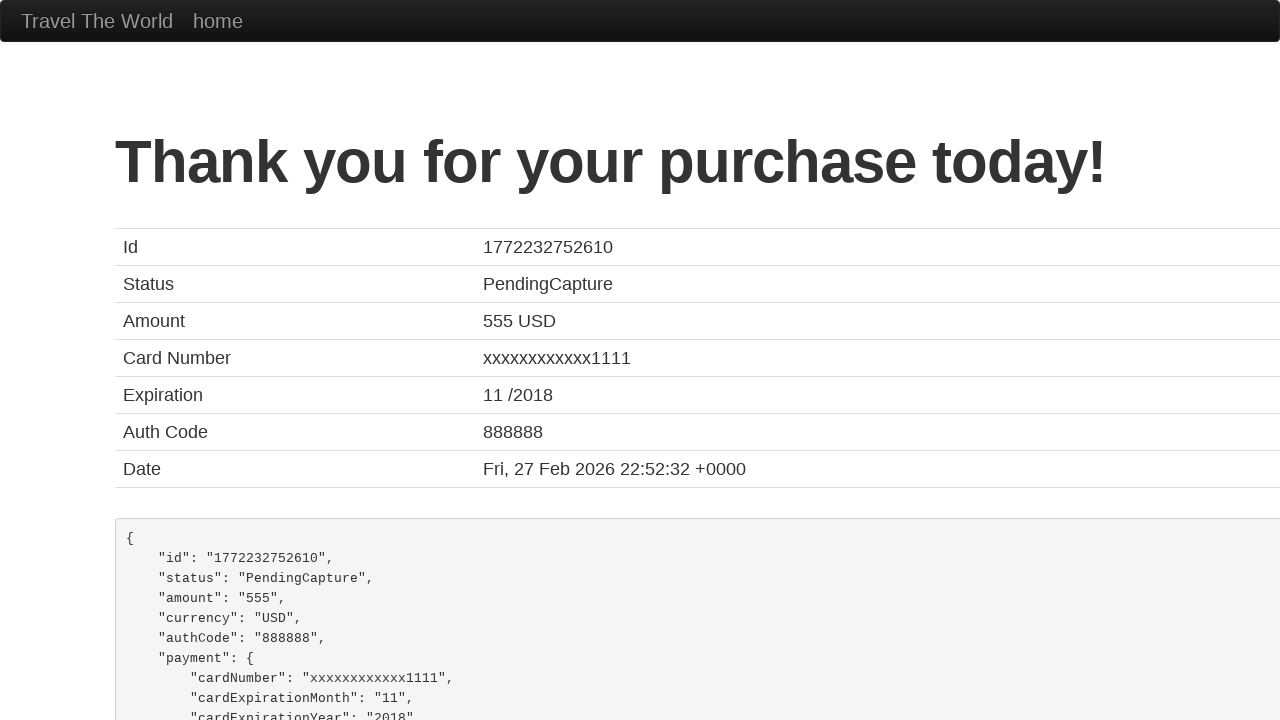